Tests element location by name attribute on a UI study page

Starting URL: https://vip.ceshiren.com/#/ui_study/locate

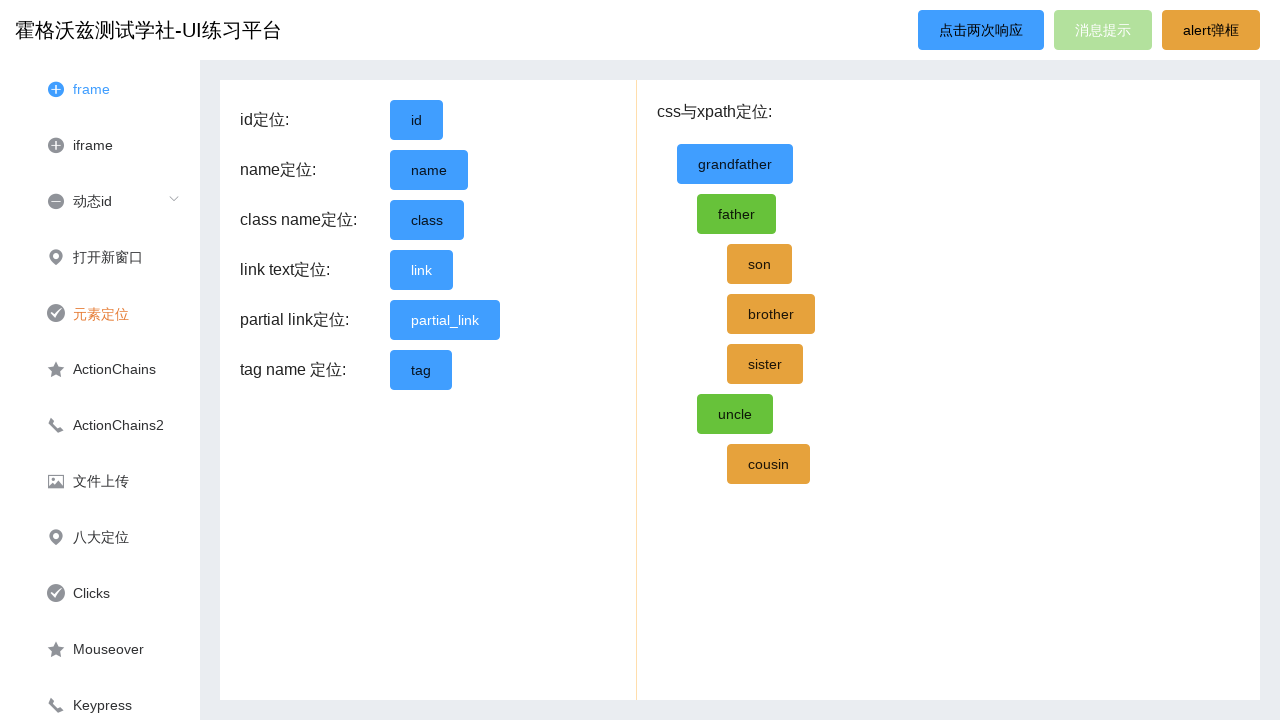

Waited for element with name attribute 'located_name' to load on UI study page
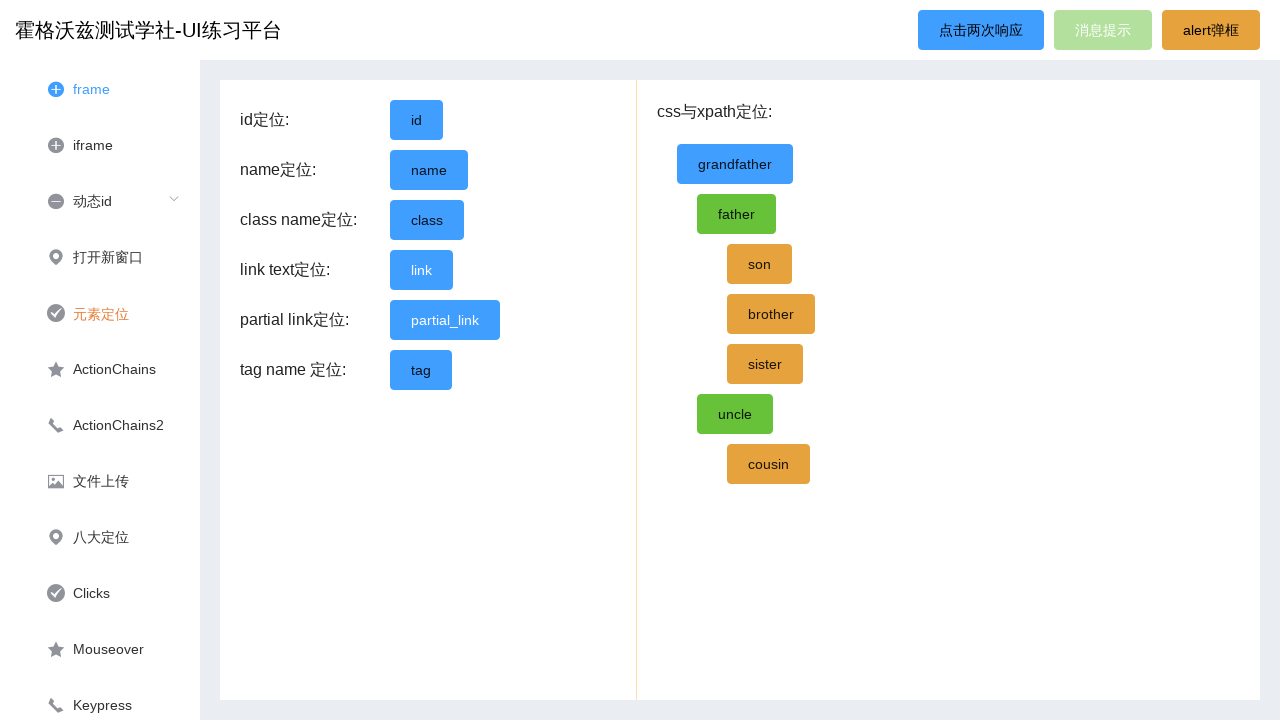

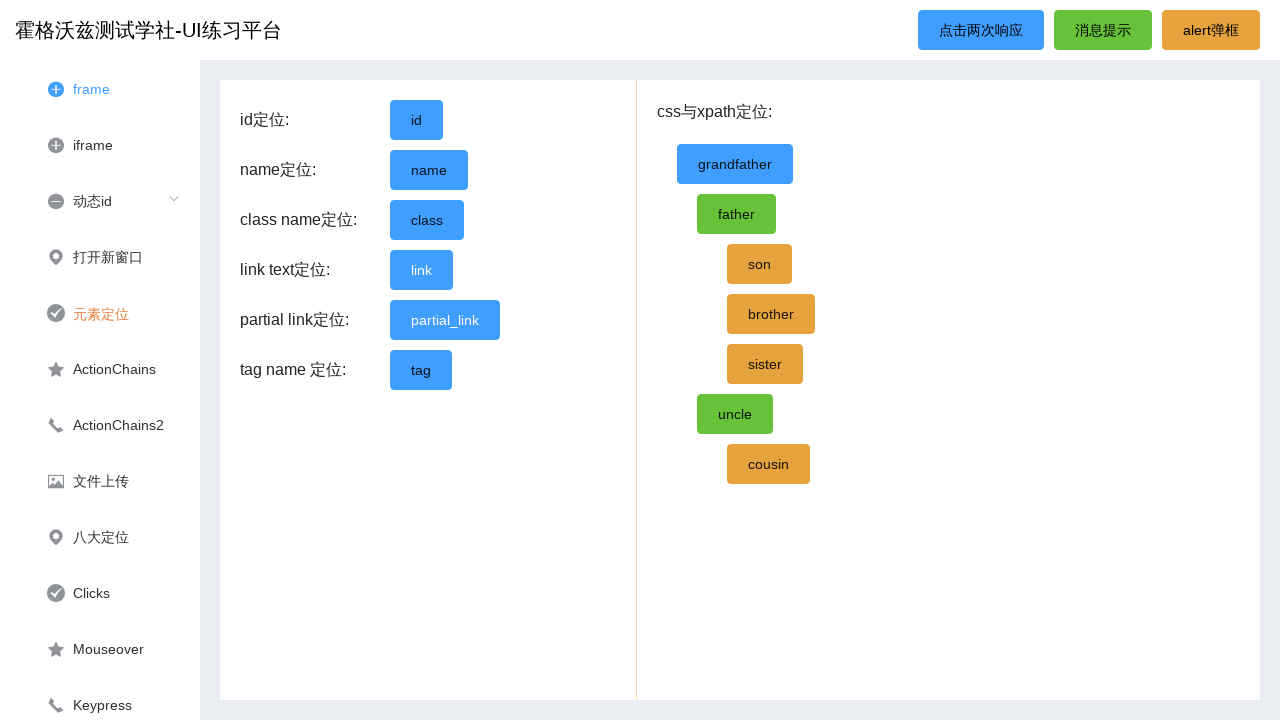